Tests iframe handling by switching to an embedded iframe, verifying content is visible inside it, switching back to the parent frame, and clicking on a link in the main page.

Starting URL: https://the-internet.herokuapp.com/iframe

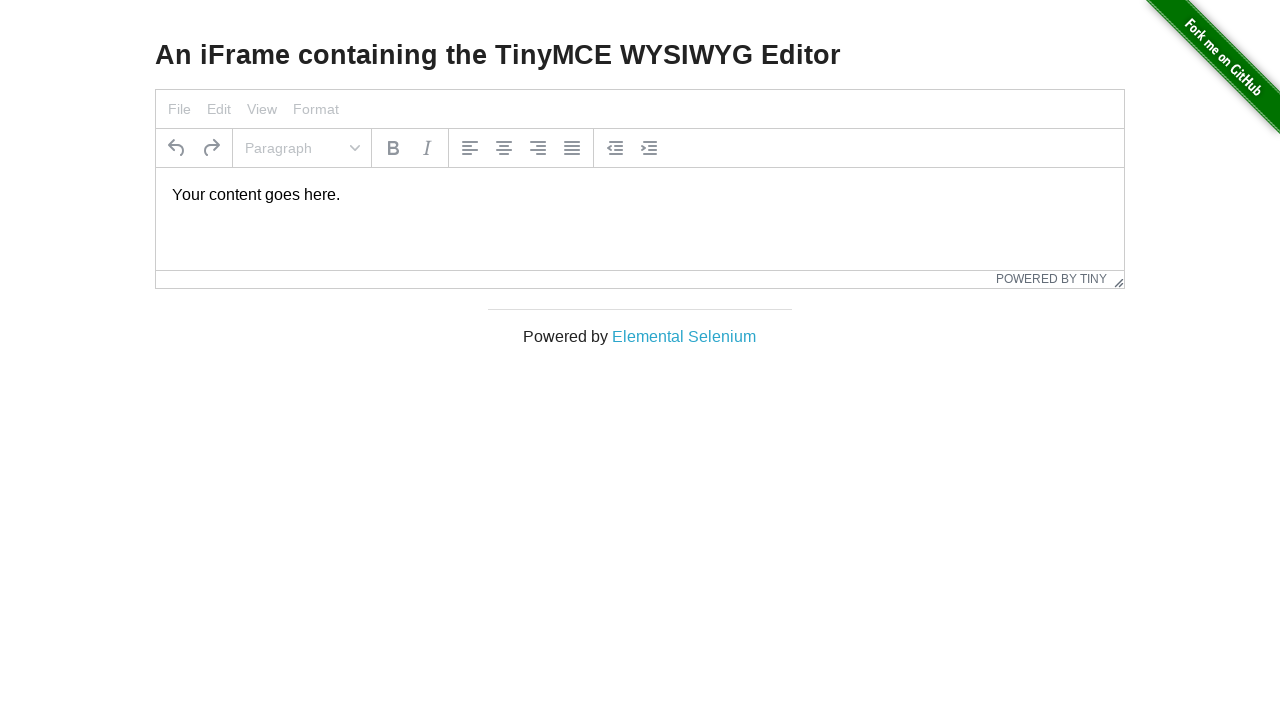

Located iframe with ID 'mce_0_ifr'
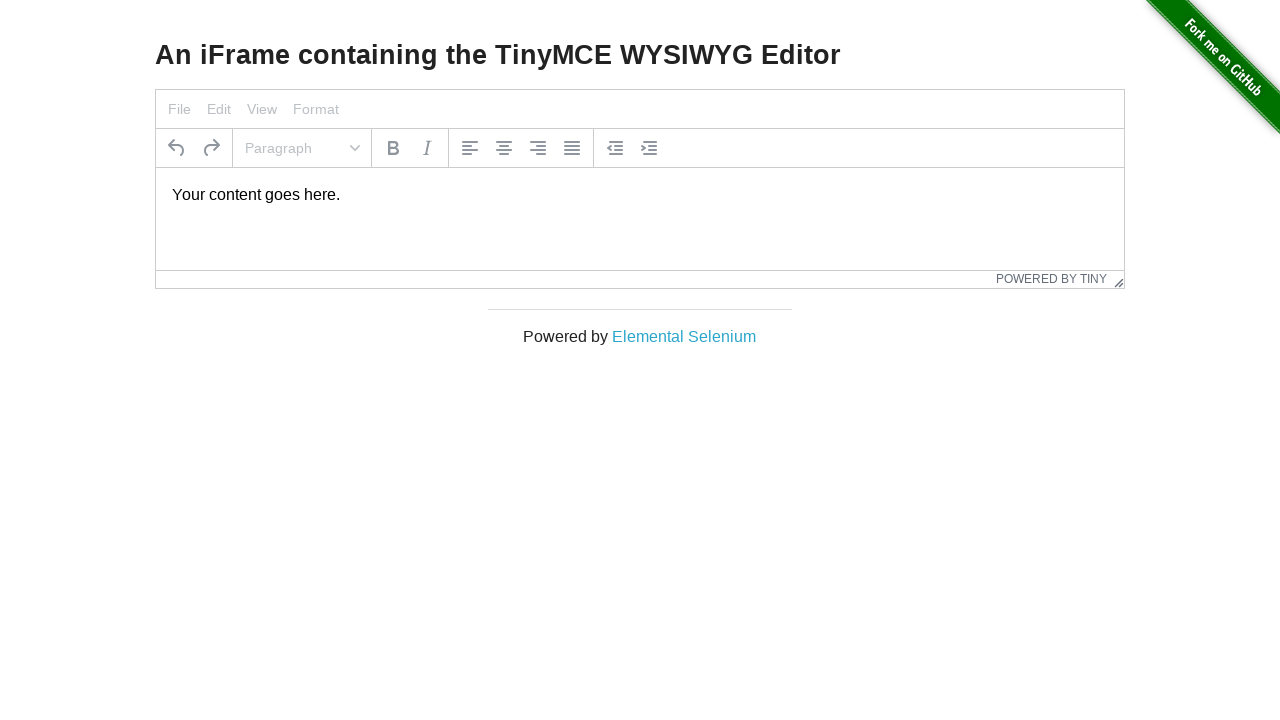

Located paragraph element inside iframe
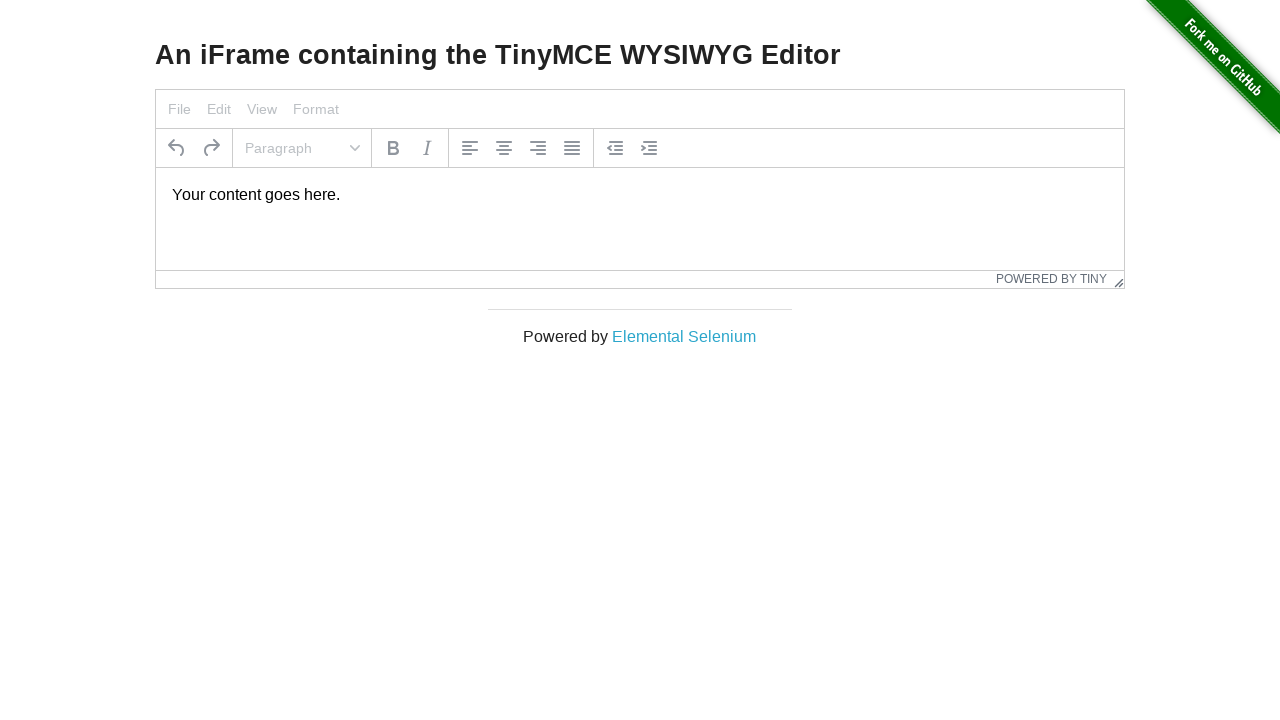

Paragraph element inside iframe became visible
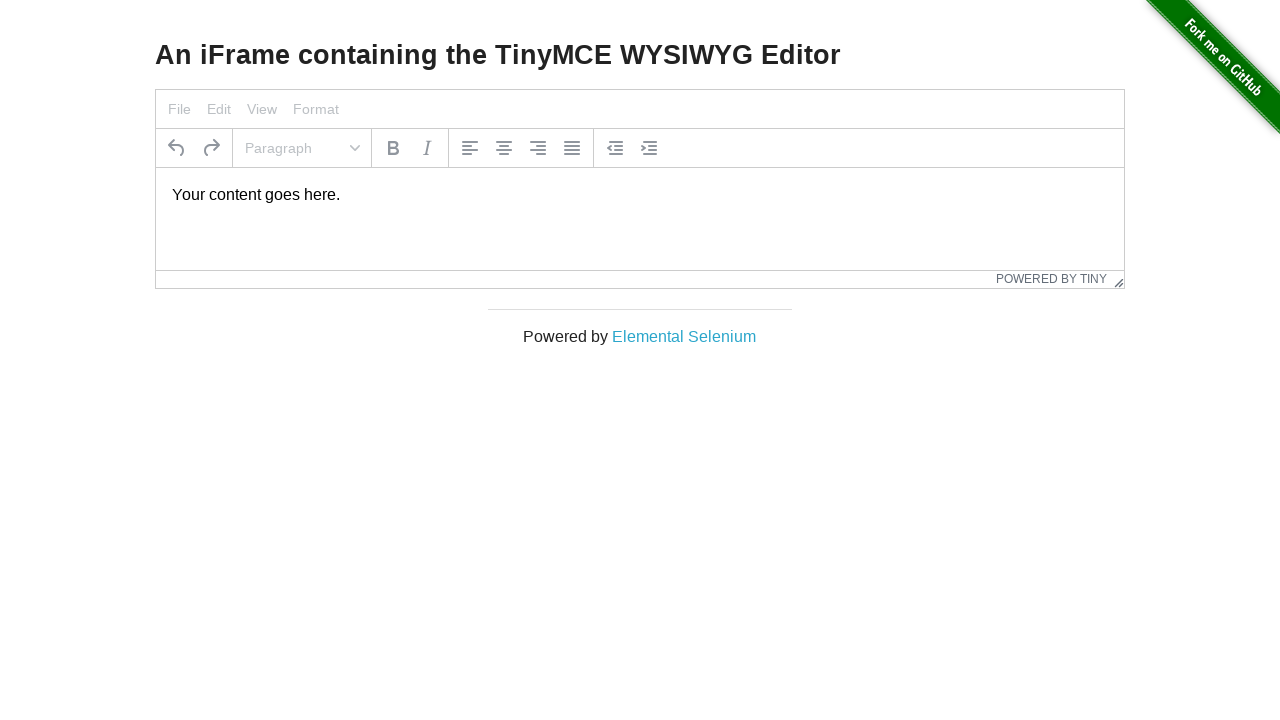

Verified paragraph element is visible in iframe
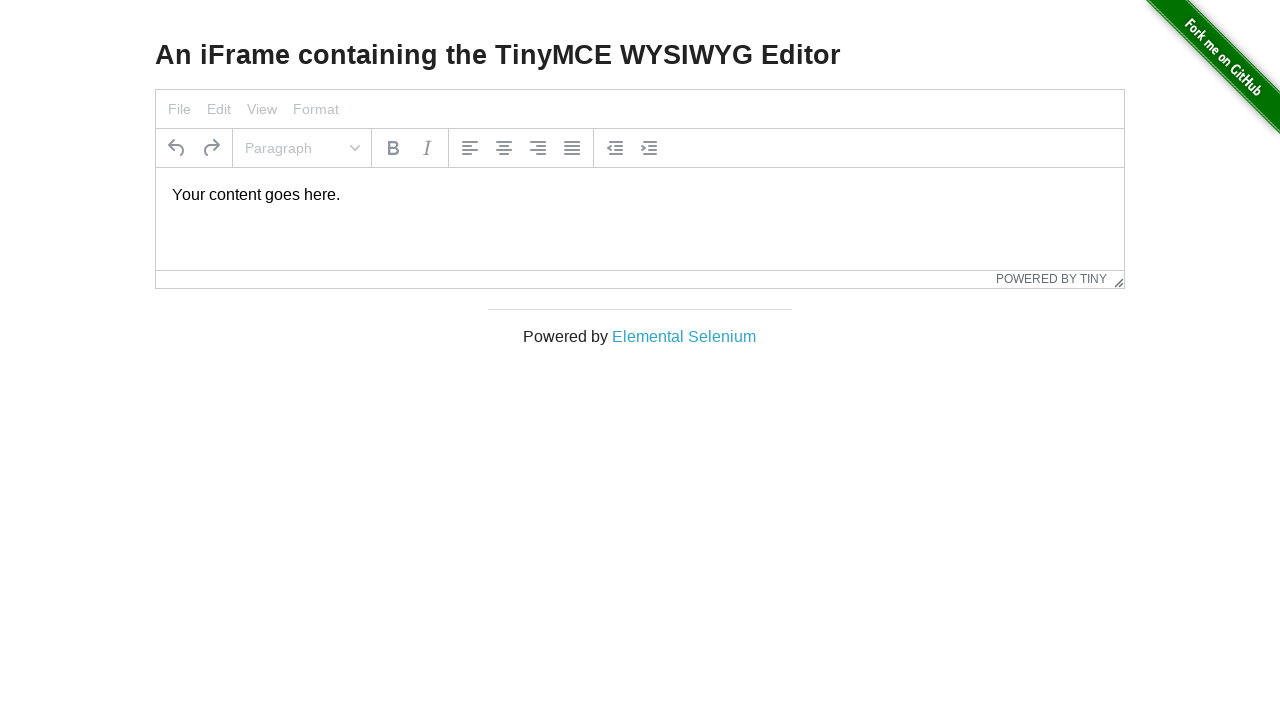

Clicked on 'Elemental Selenium' link in parent frame at (684, 336) on text=Elemental Selenium
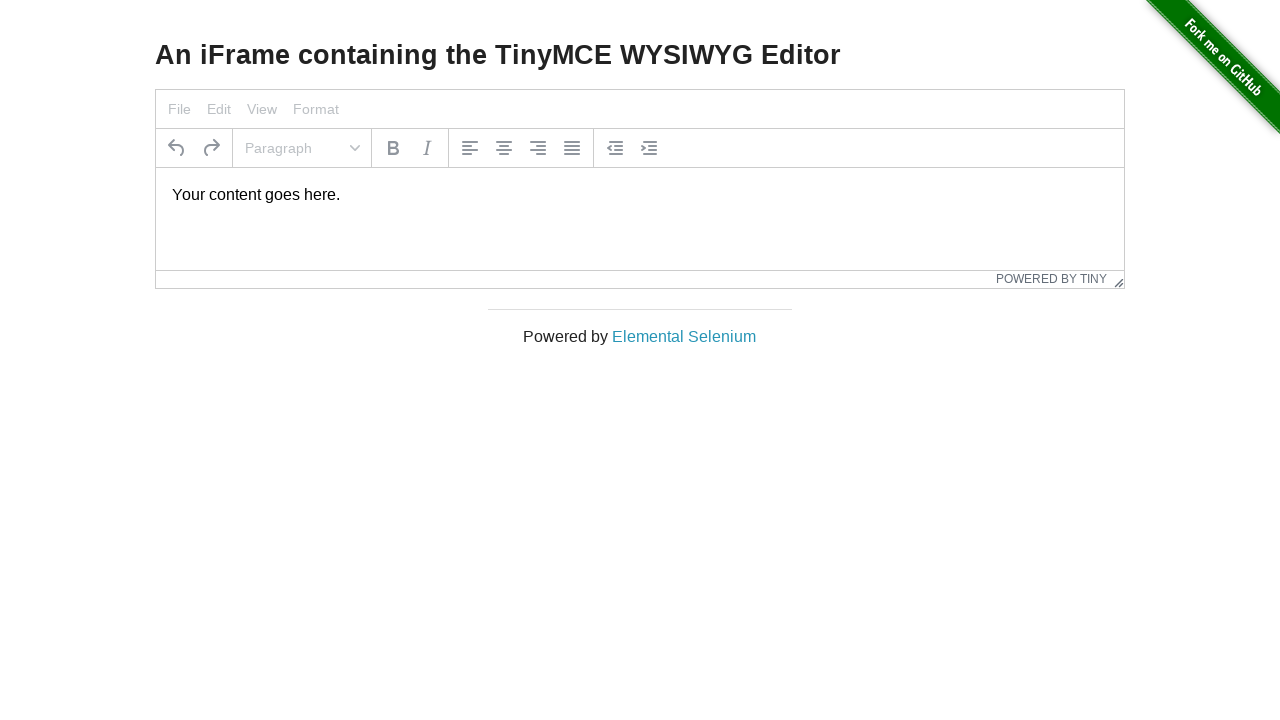

Waited 1000ms for navigation and new content to load
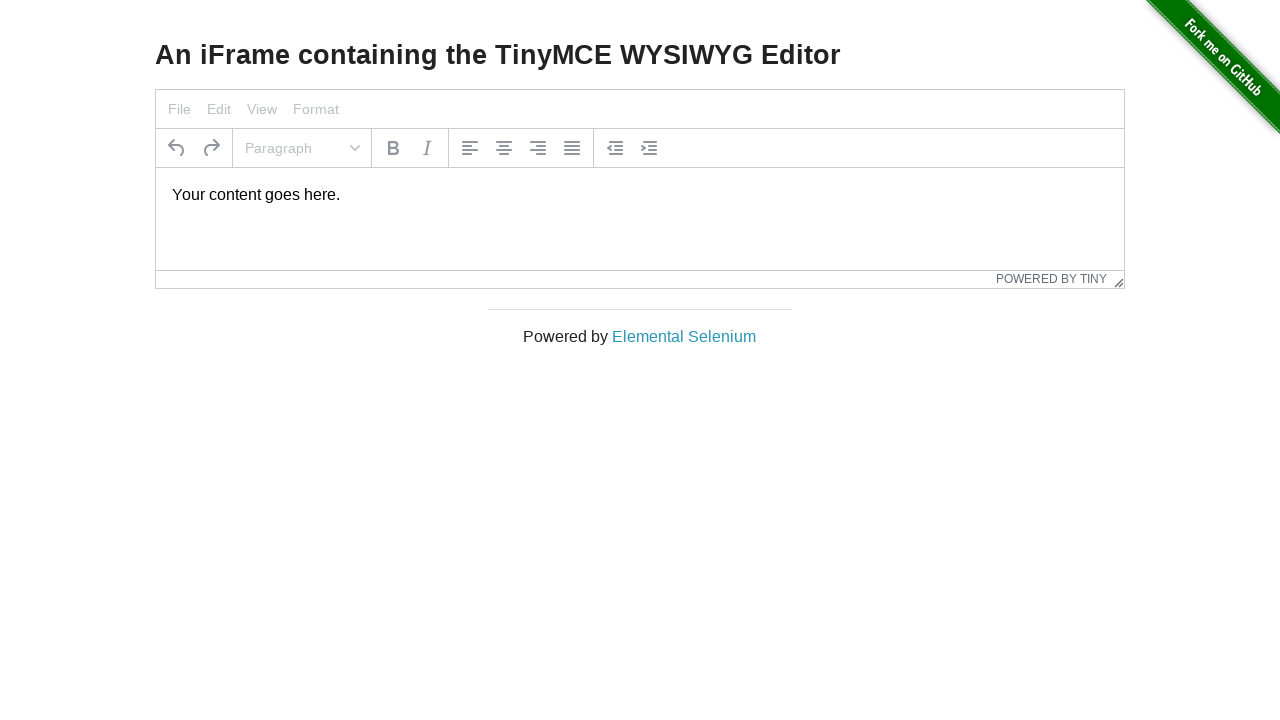

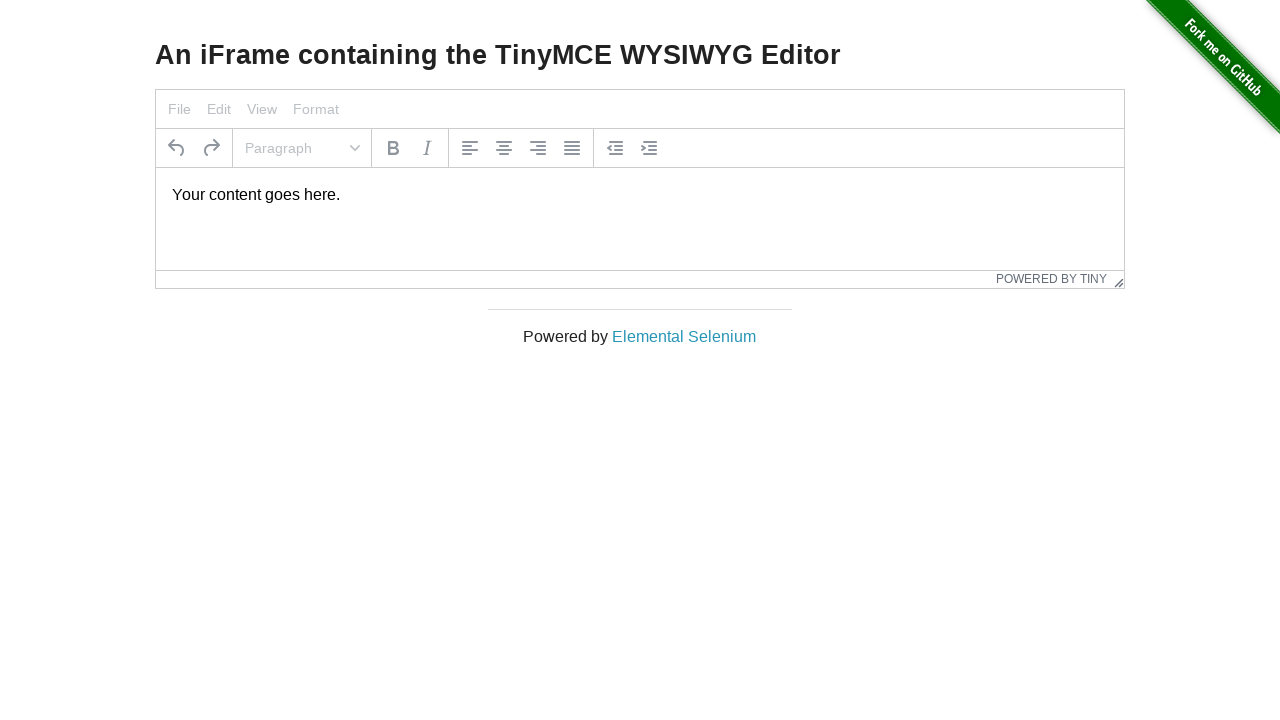